Clicks on the LinkedIn social media icon link on the login page

Starting URL: https://opensource-demo.orangehrmlive.com/web/index.php/auth/login

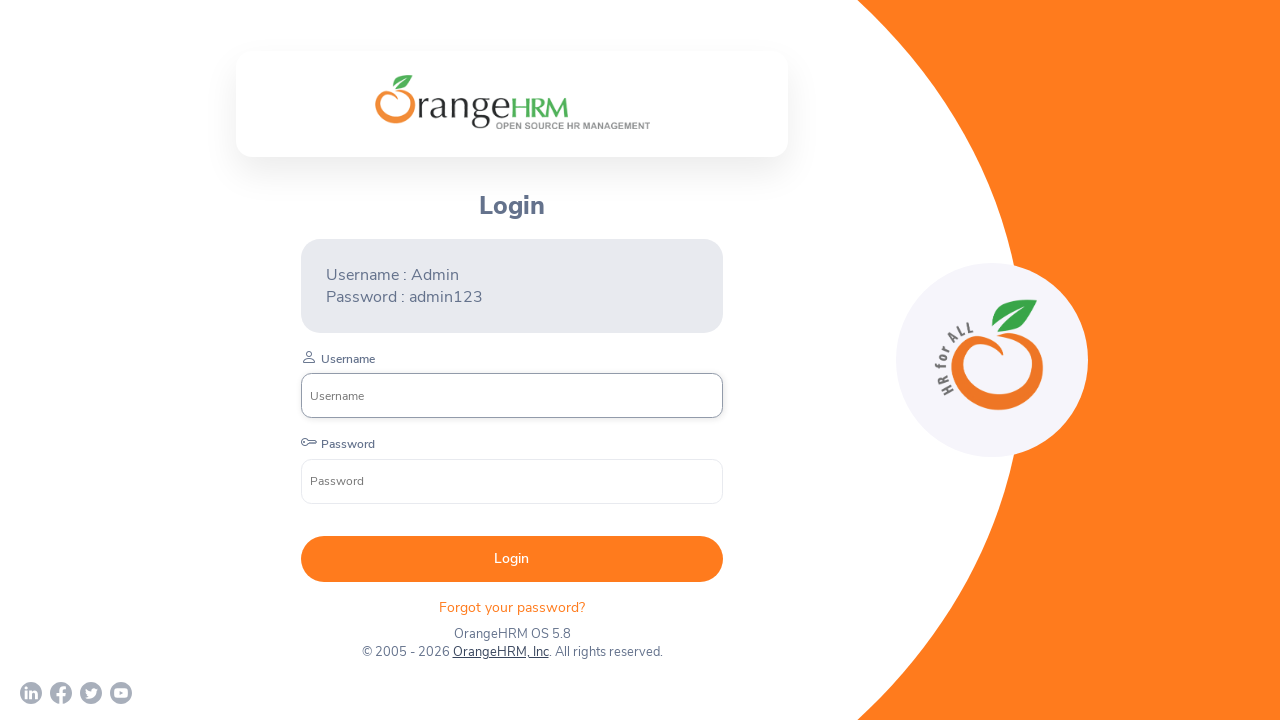

Located all anchor links on the login page
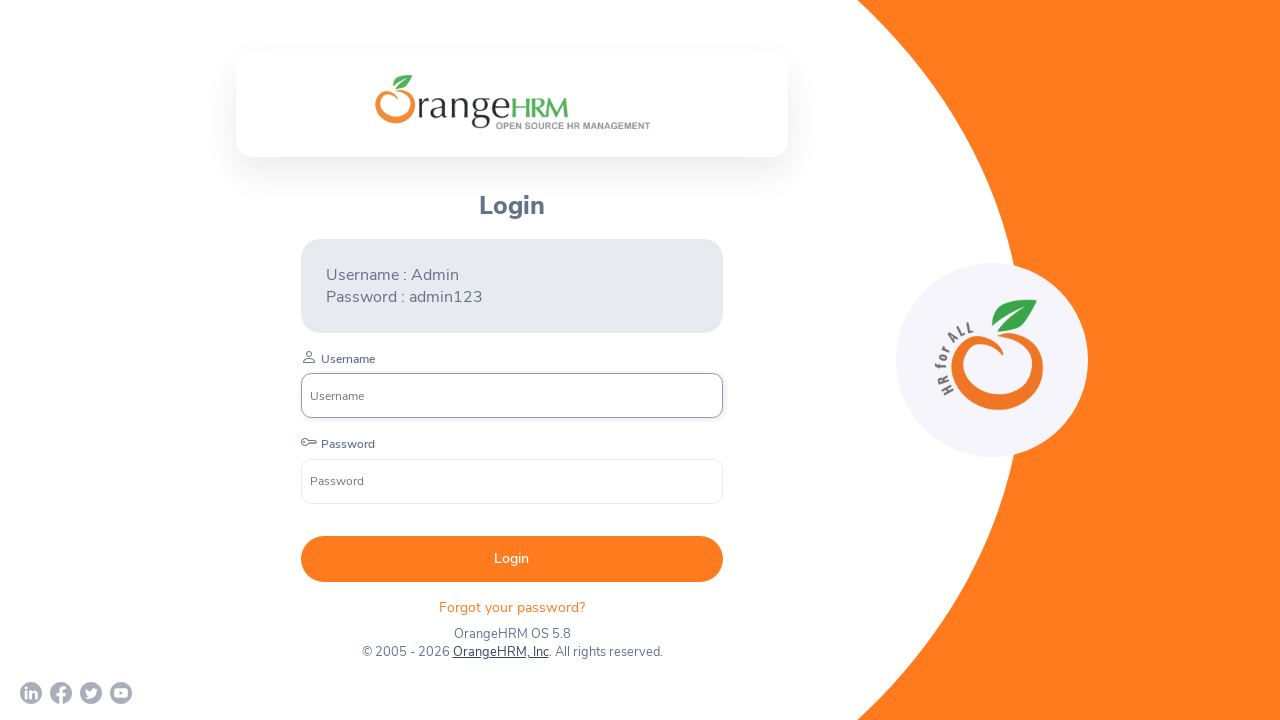

Clicked on the LinkedIn social media icon link at (31, 693) on a >> nth=0
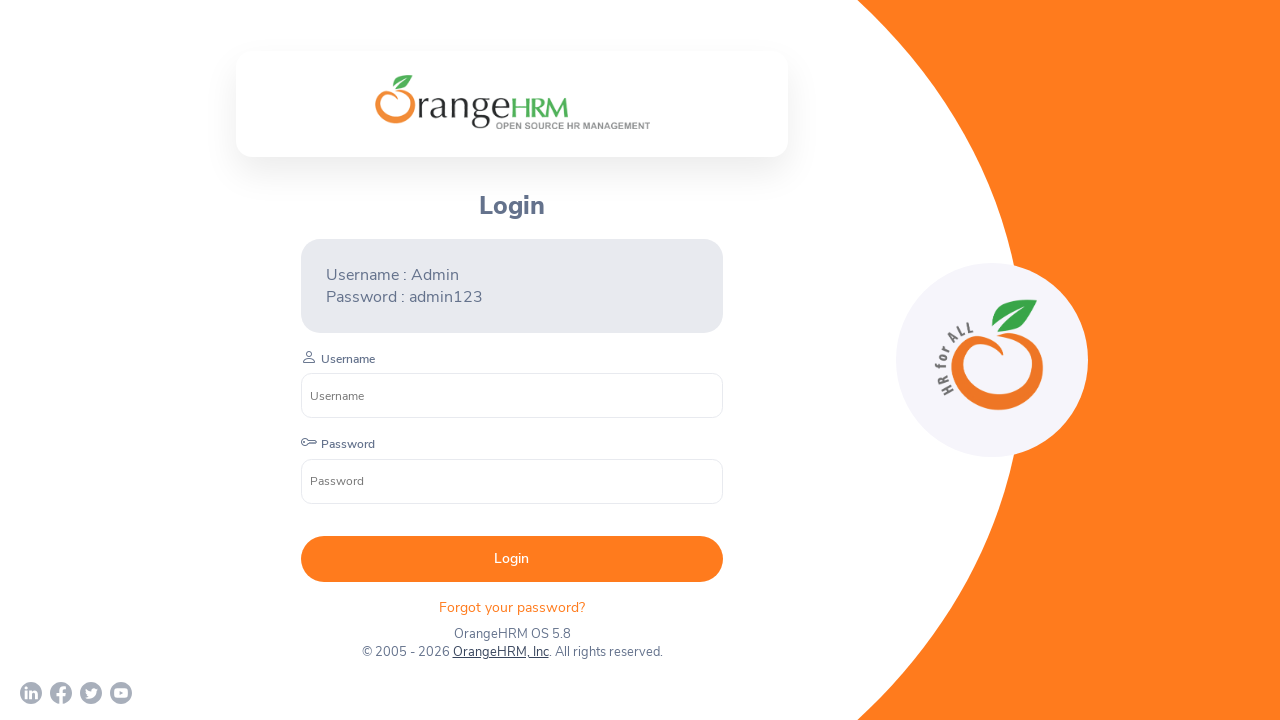

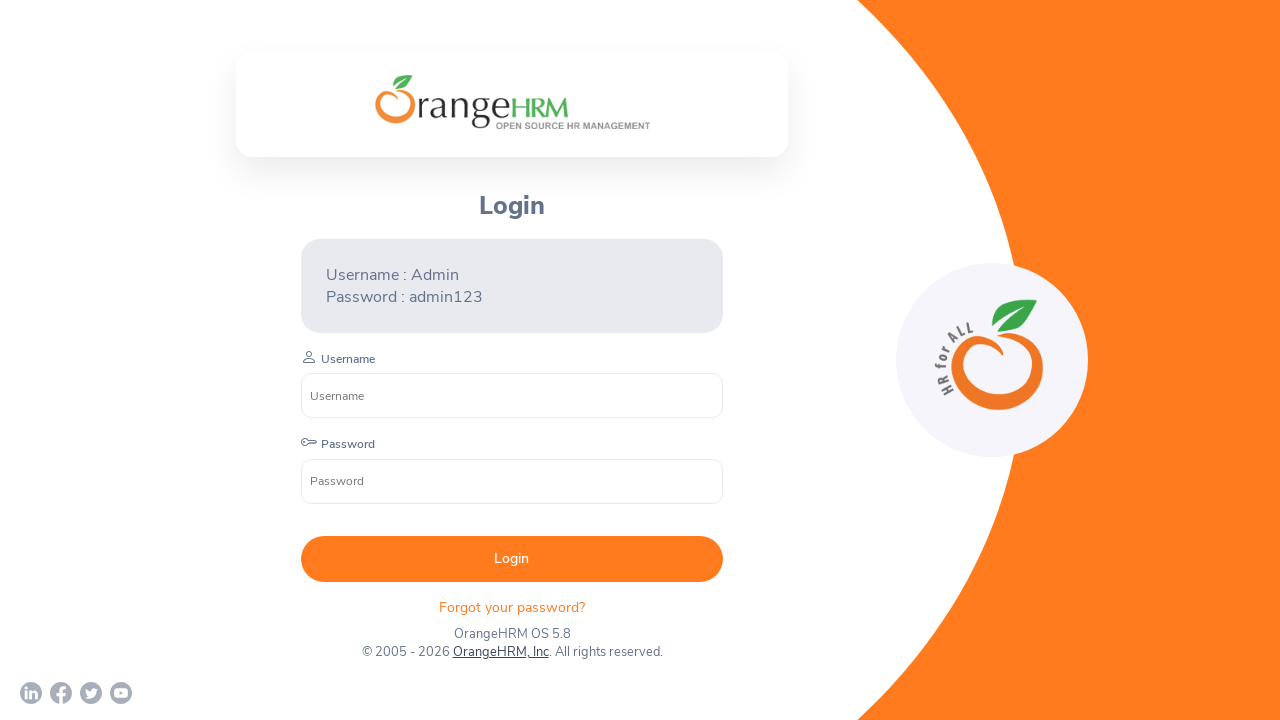